Tests dropdown selection functionality on a booking website by selecting passenger count and country options, then performs keyboard operations

Starting URL: https://sqatools.in/dummy-booking-website/

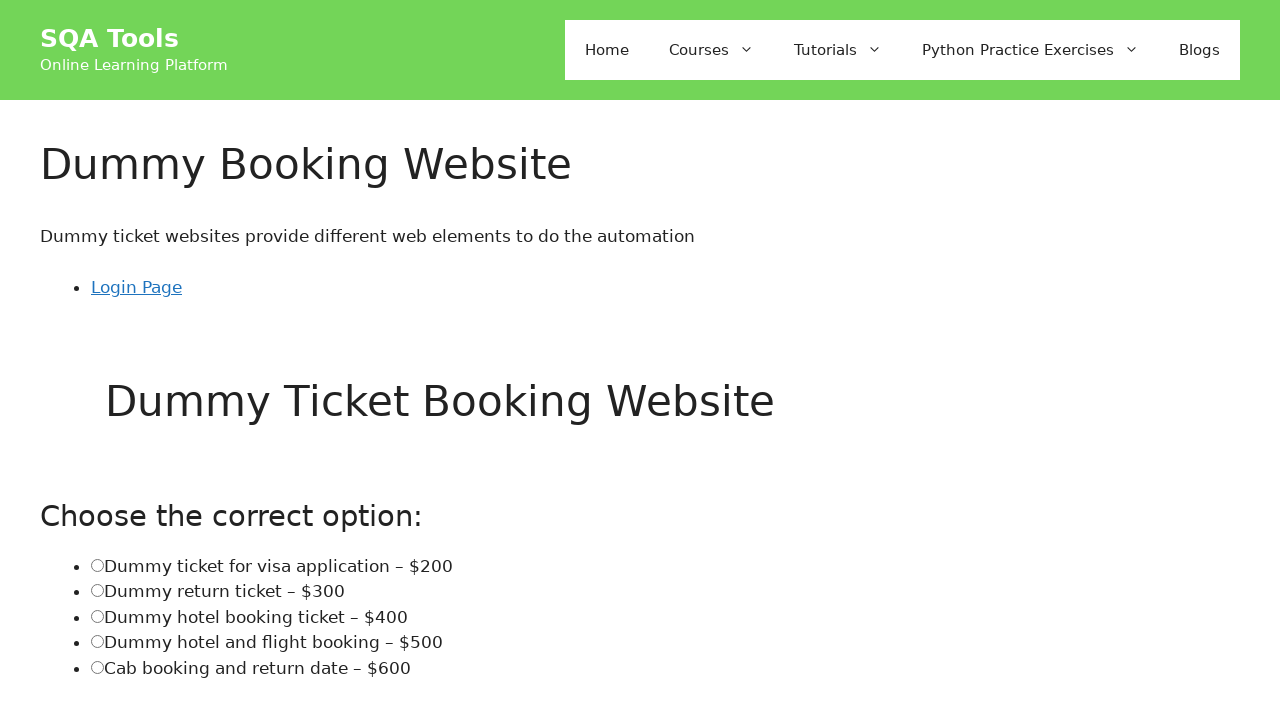

Selected '3' passengers from dropdown on #admorepass
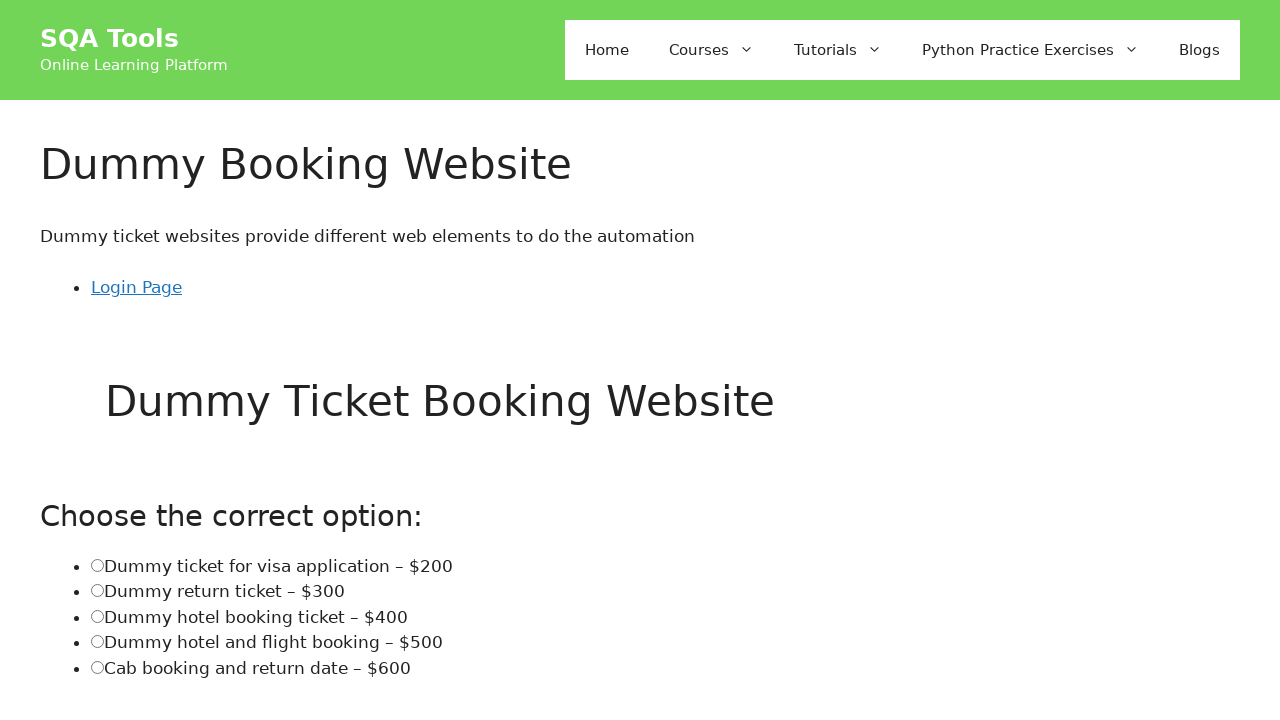

Selected 'AQ' (Antarctica) from country dropdown on #billing_country
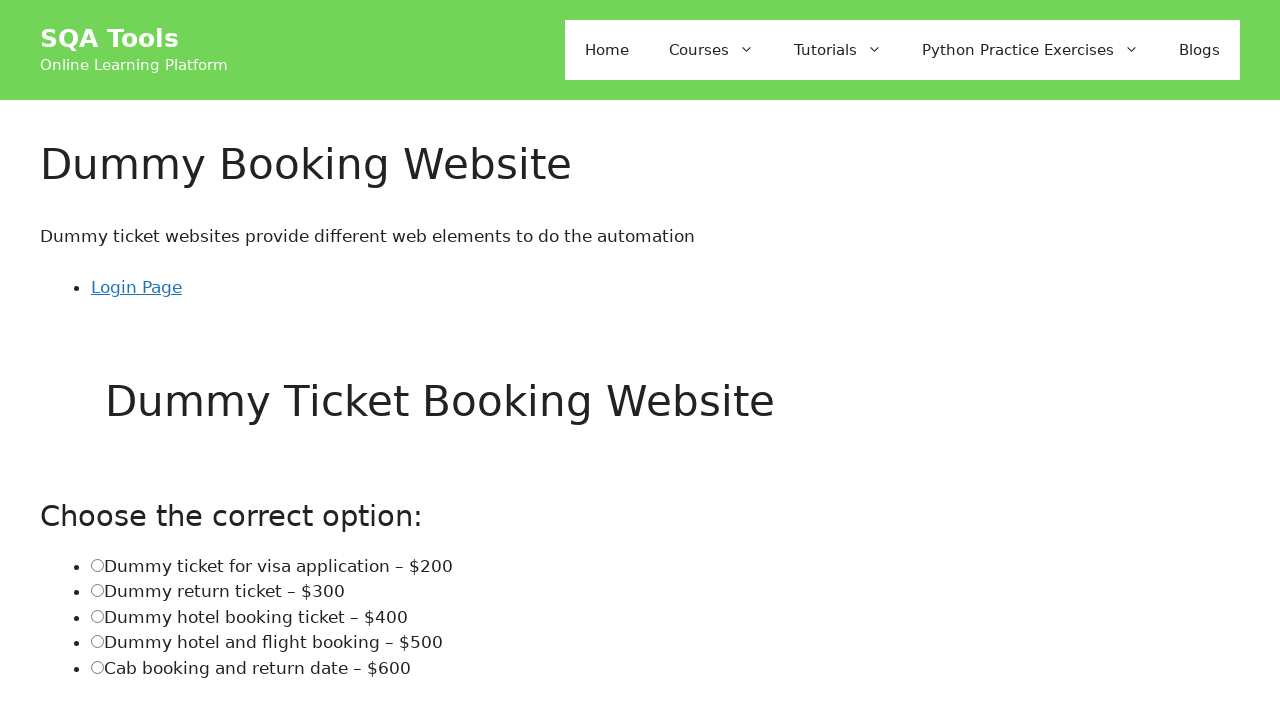

Pressed Control+A to select all content in country field on #billing_country
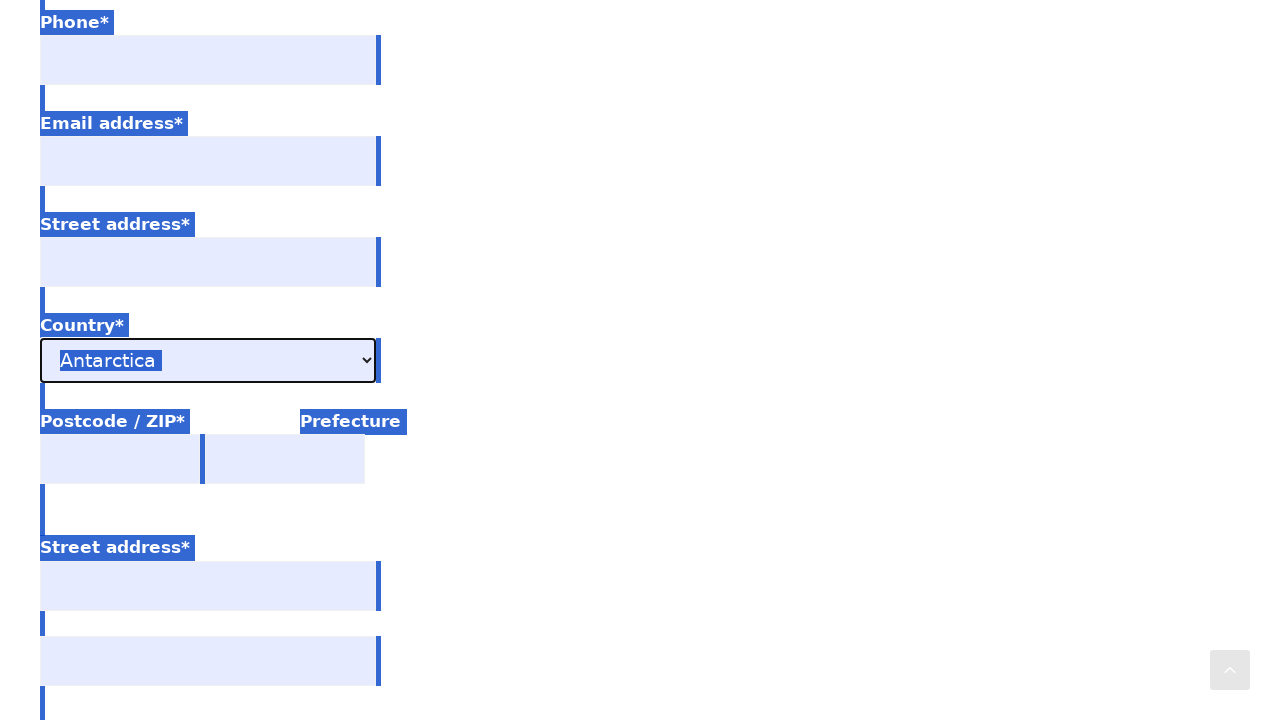

Pressed F12 to open developer tools on #billing_country
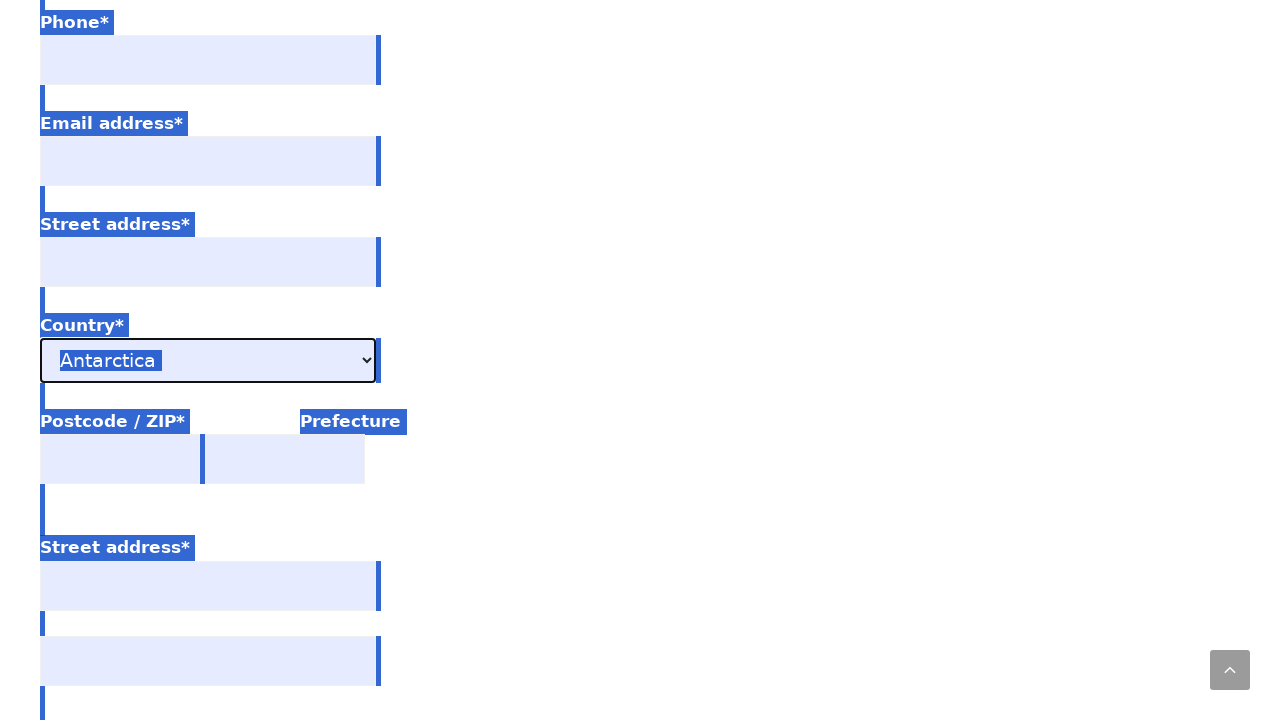

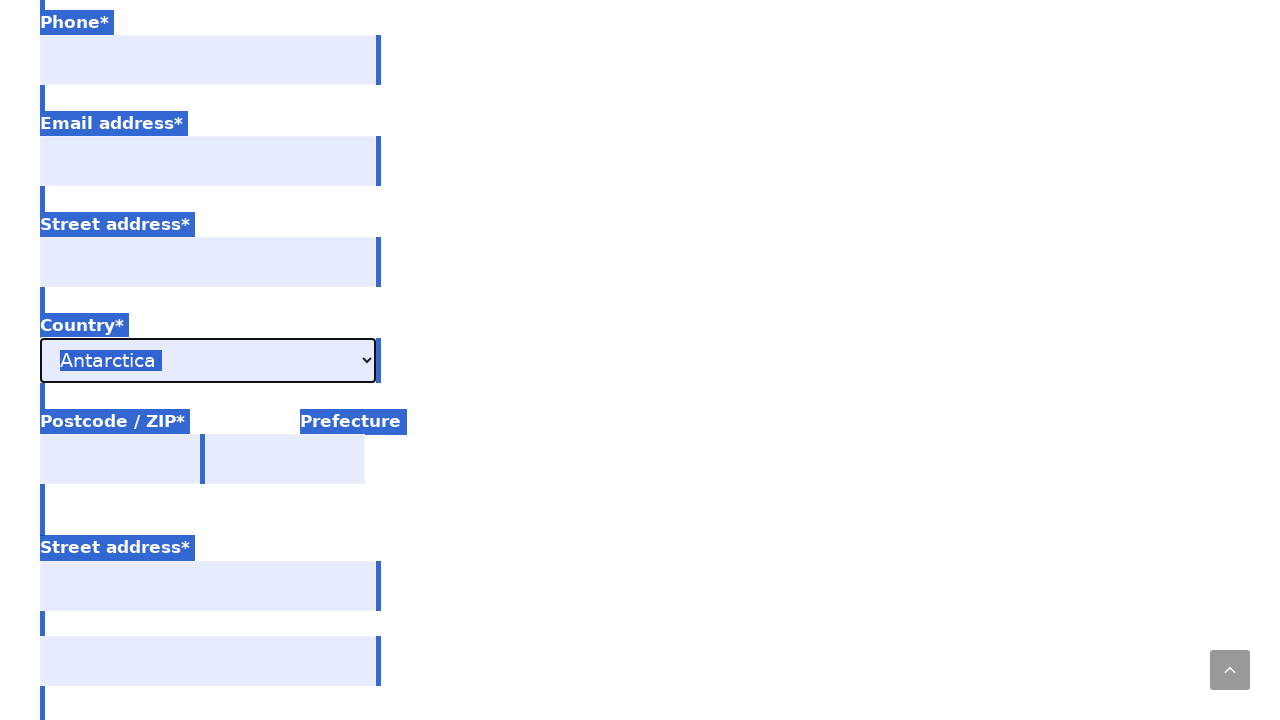